Navigates to a page, clicks on a mathematically calculated link text, then fills out a form with personal information and submits it

Starting URL: http://suninjuly.github.io/find_link_text

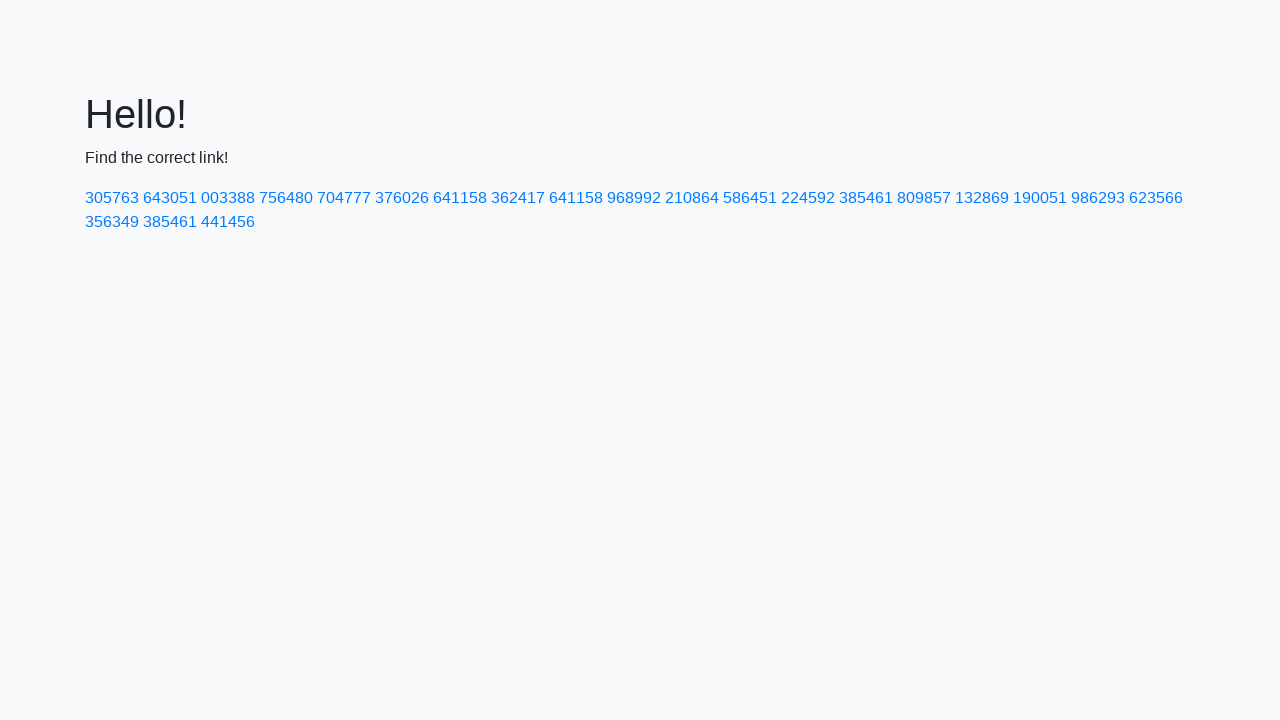

Navigated to the page http://suninjuly.github.io/find_link_text
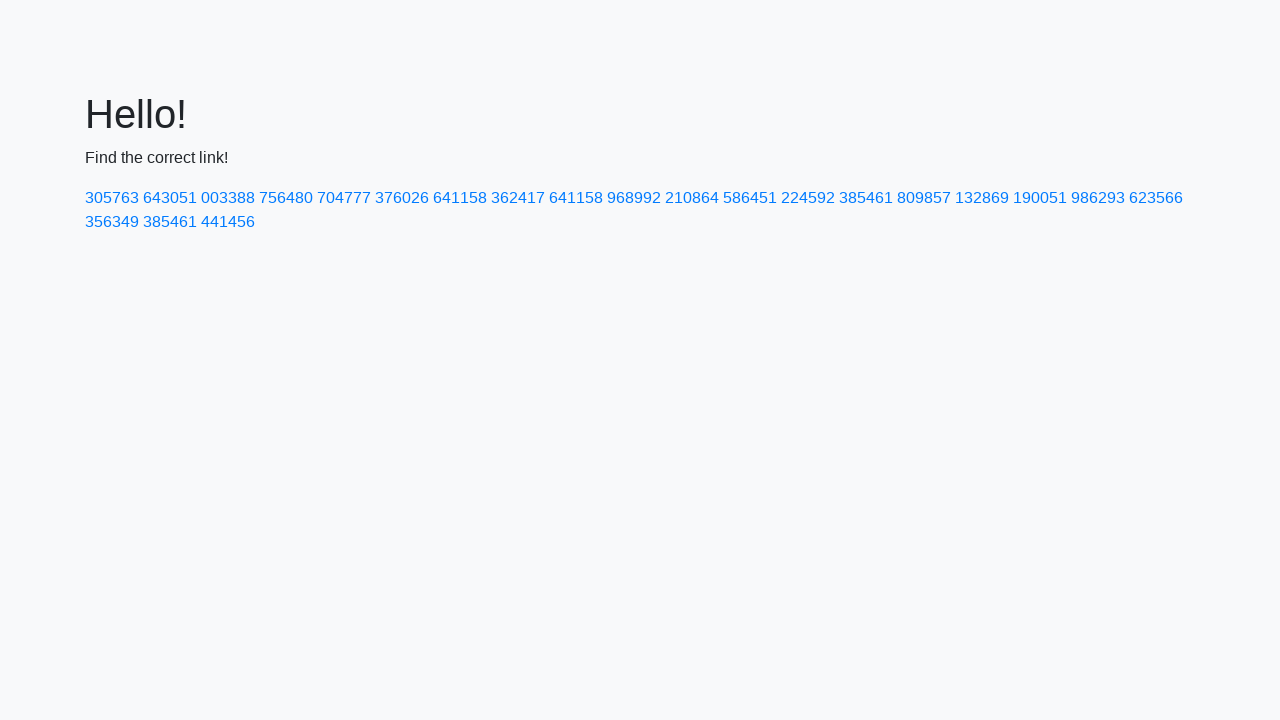

Calculated link text value: 224592
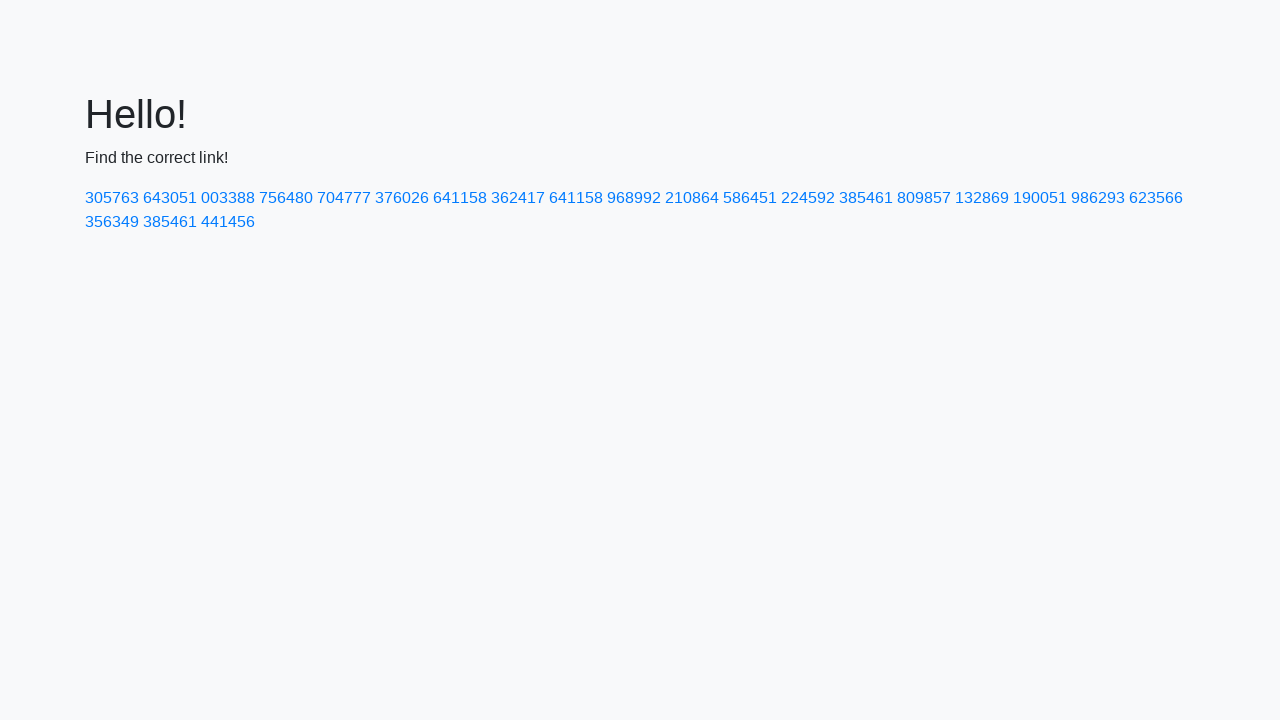

Clicked on the calculated link with text '224592' at (808, 198) on text=224592
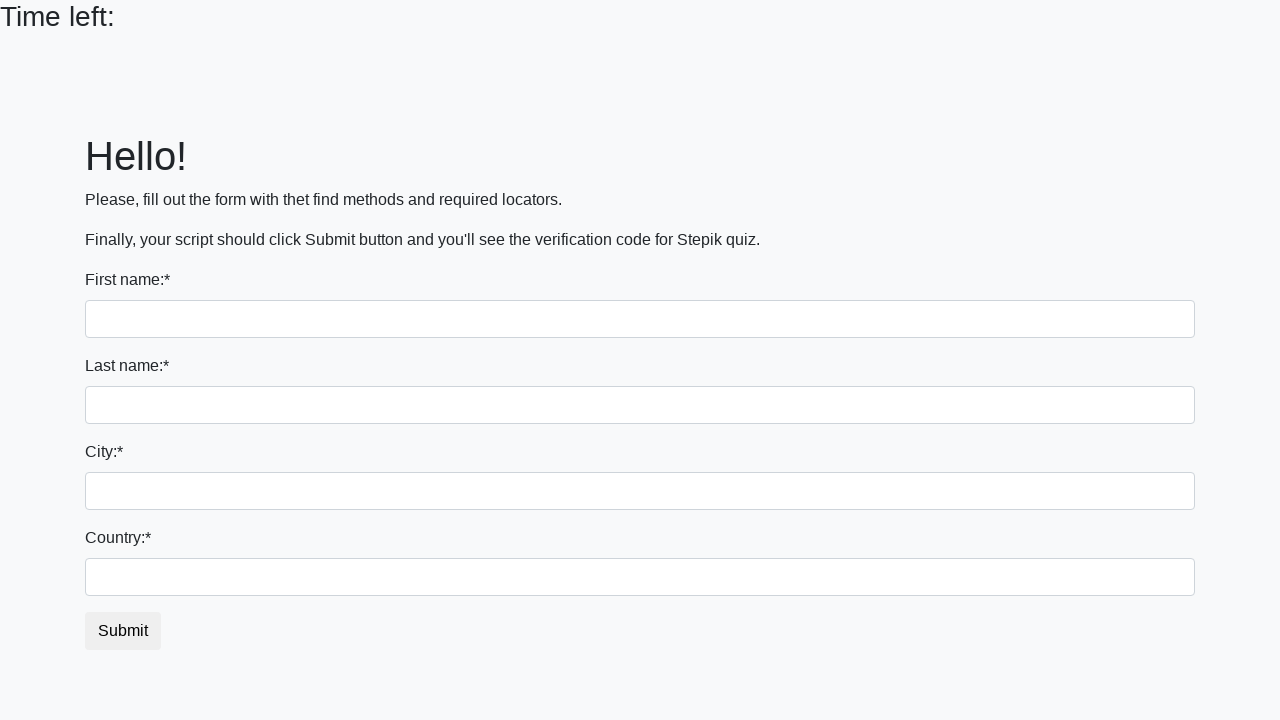

Filled first name input with 'Eugene' on input:first-of-type
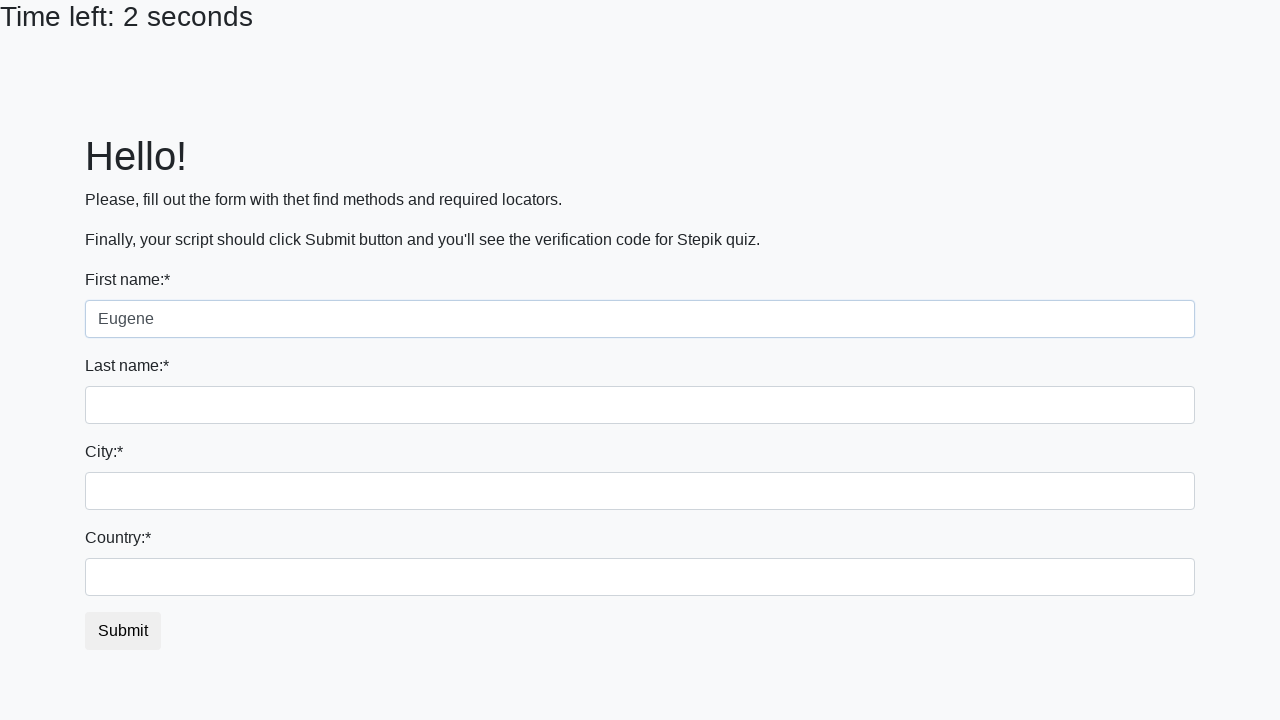

Filled last name input with 'Golnev' on input[name='last_name']
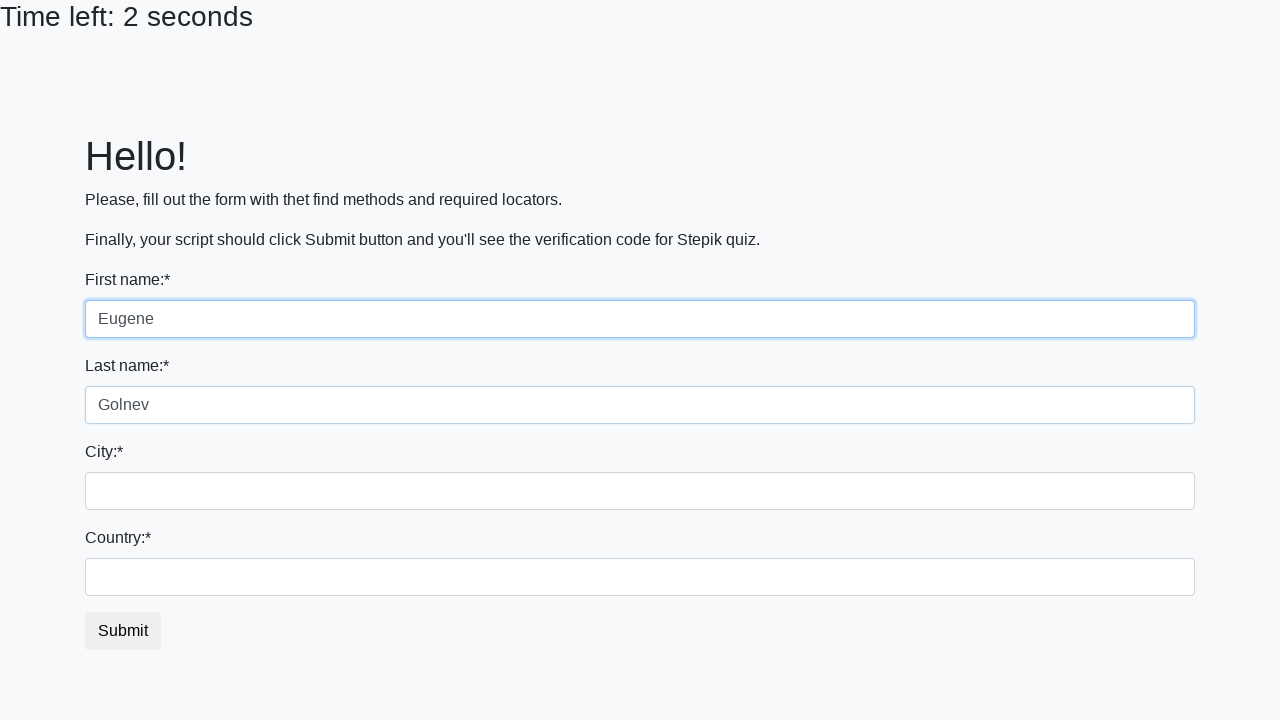

Filled city input with 'Wroclaw' on .city
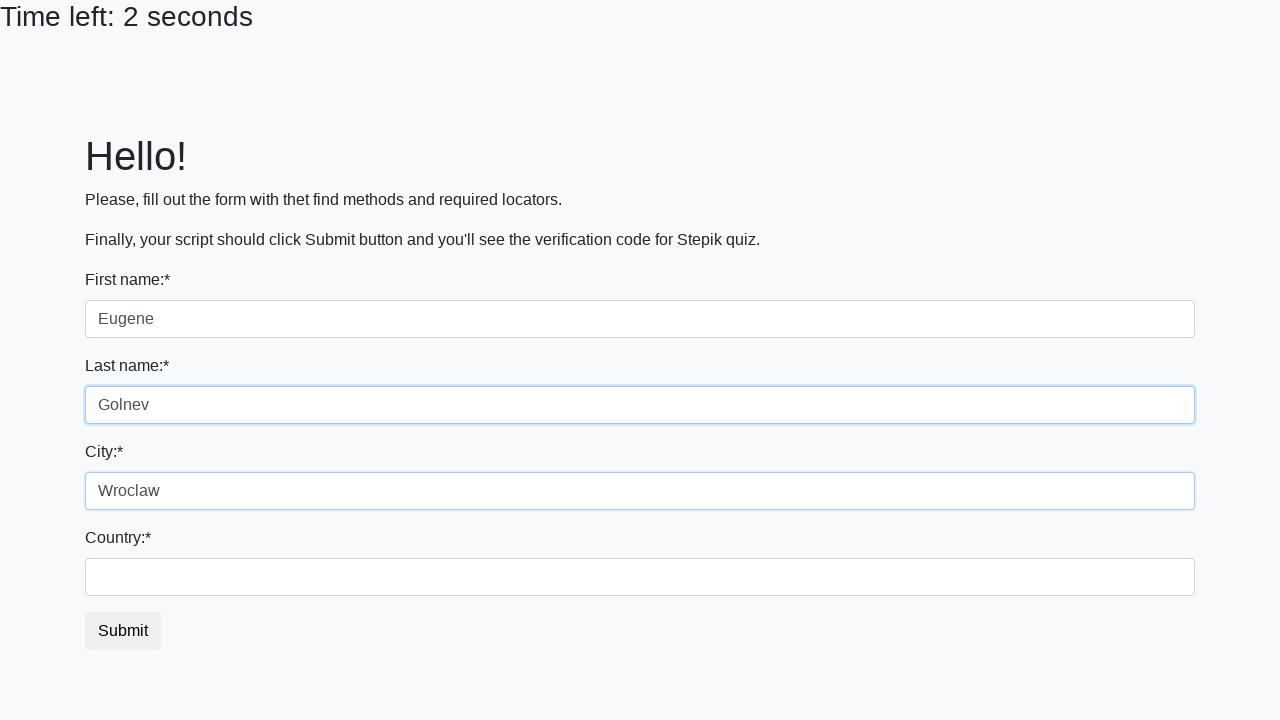

Filled country input with 'Poland' on #country
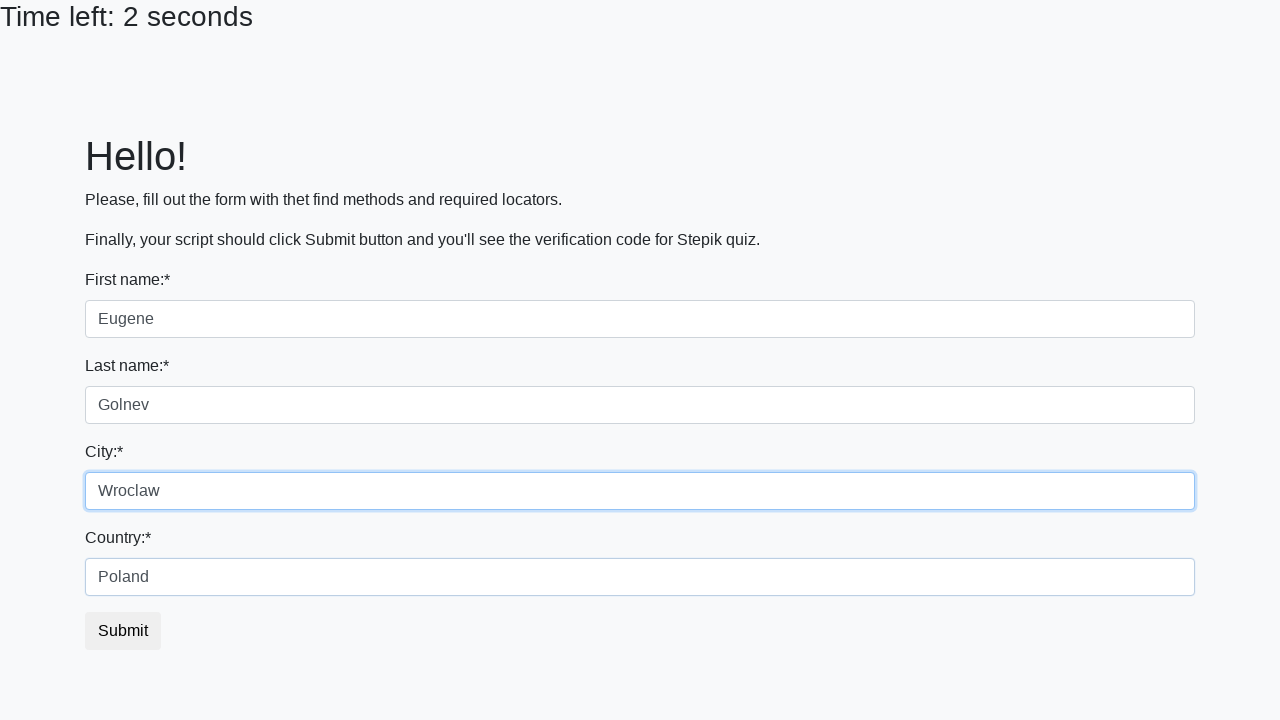

Clicked the submit button to submit the form at (123, 631) on button.btn
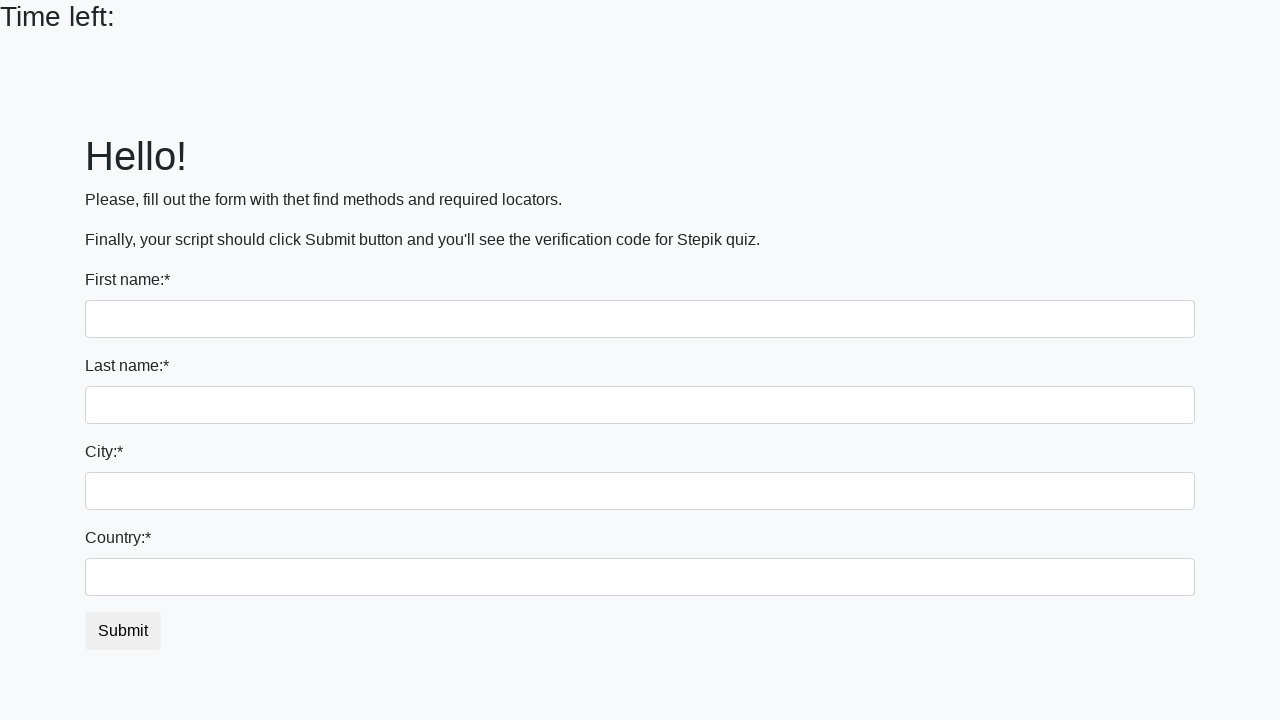

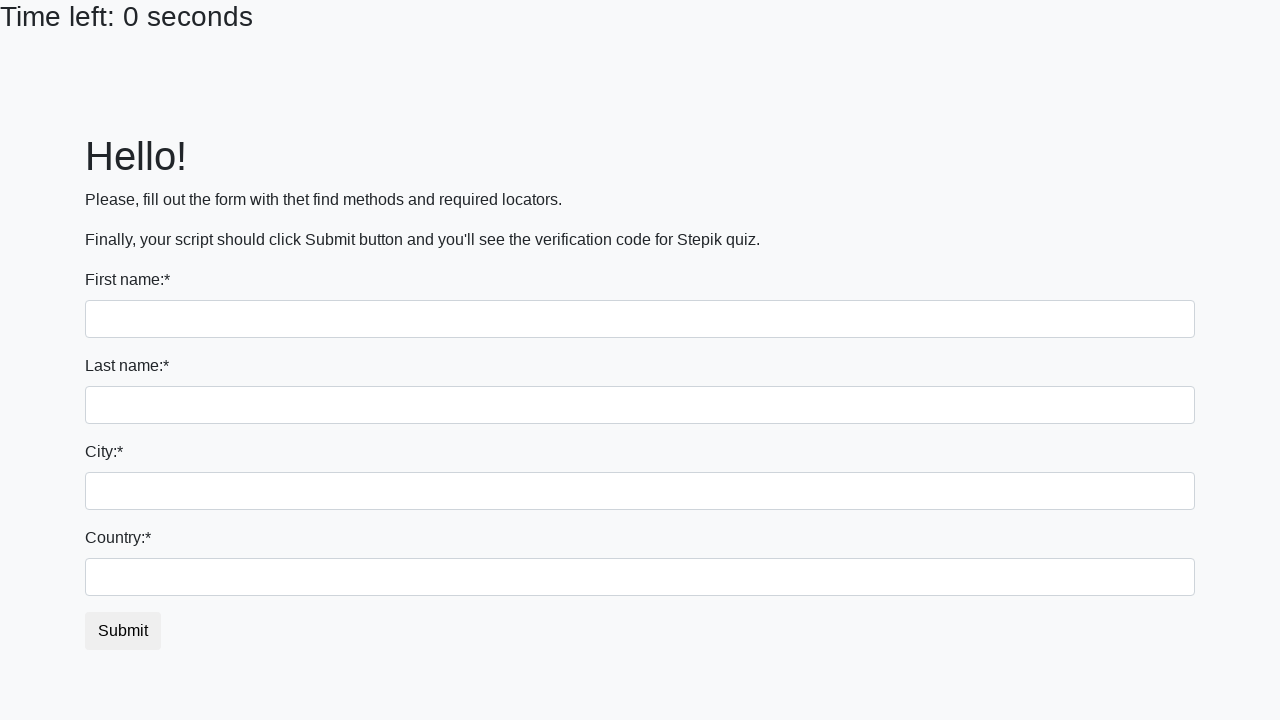